Navigates to Yamovil's SEAT cars in Madrid page, accepts cookies, and clicks on the last car listing to view its details.

Starting URL: https://www.yamovil.es/coches-segunda-mano/seat-ocasion-en-madrid

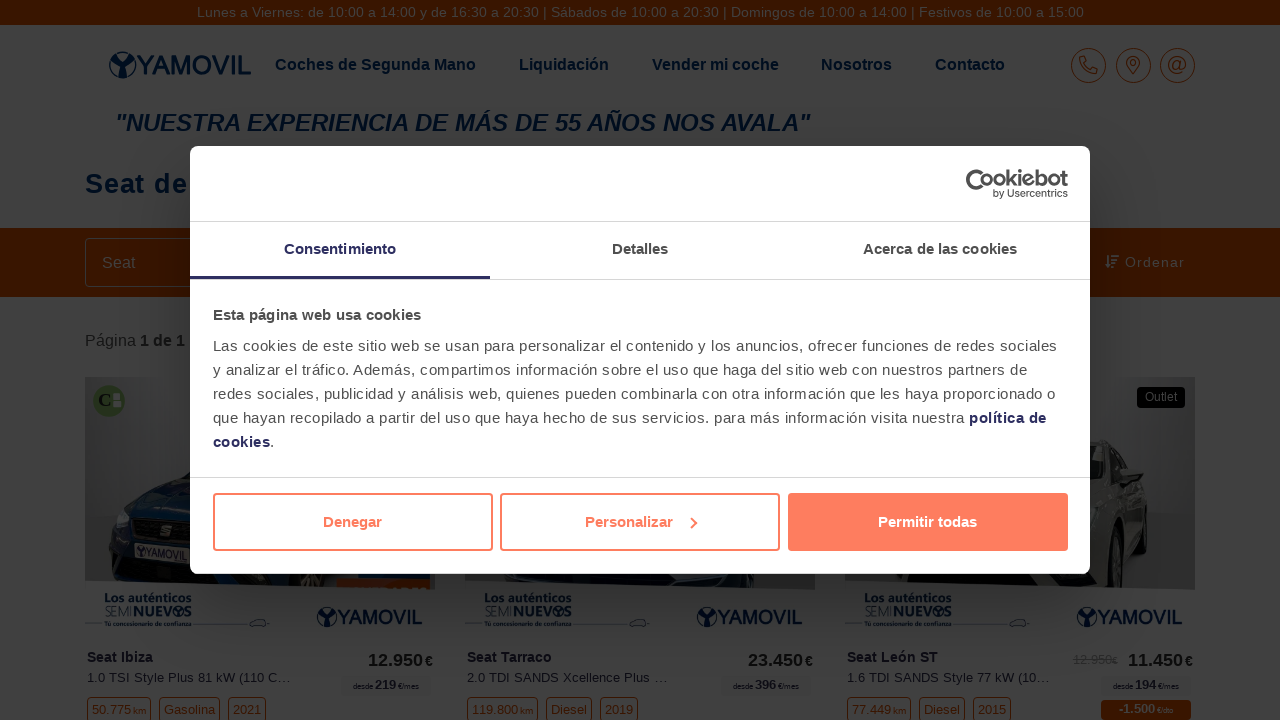

Clicked accept cookies button at (928, 522) on #CybotCookiebotDialogBodyLevelButtonLevelOptinAllowAll
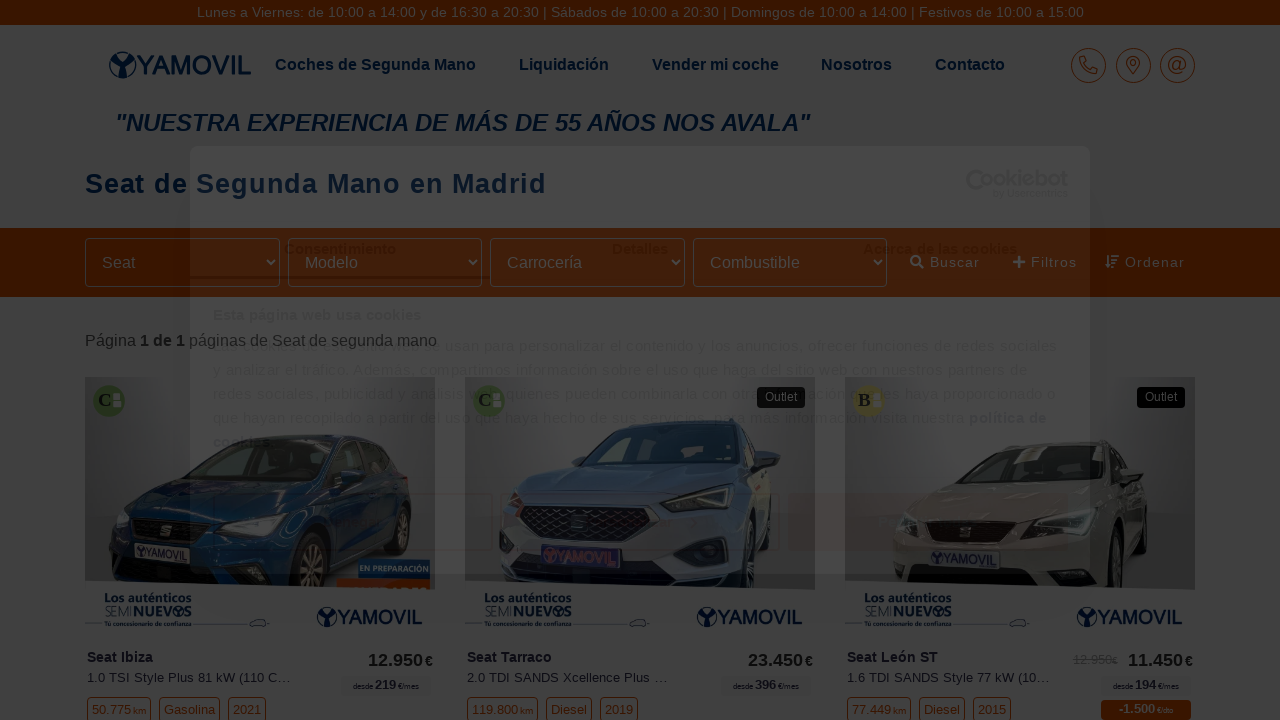

Car listings loaded
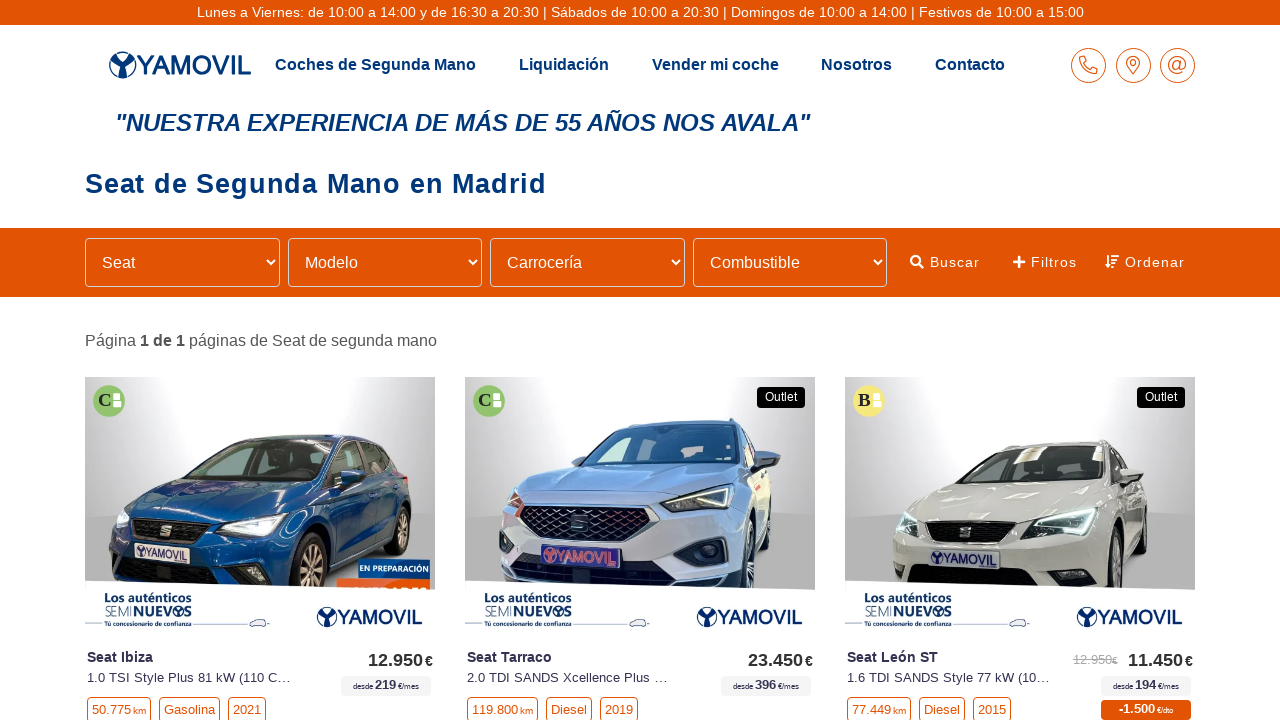

Clicked on the last car listing at (260, 361) on .vehicle-list__item >> nth=27
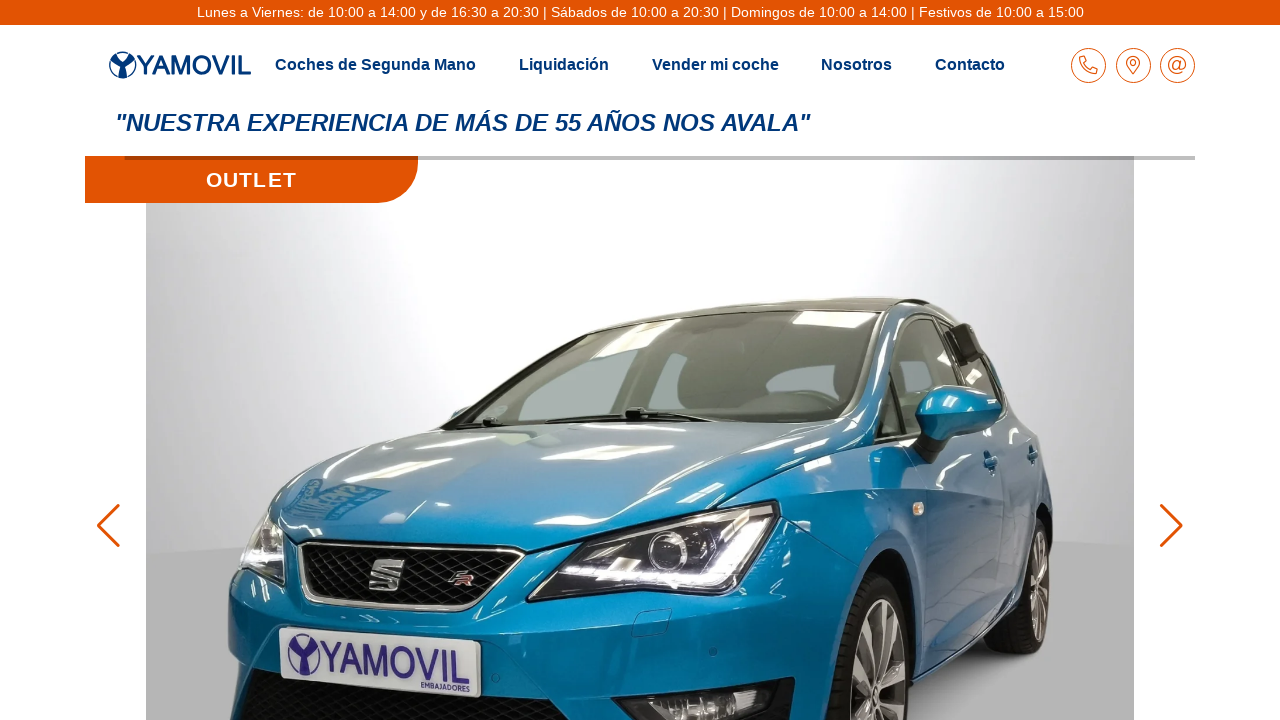

Vehicle details page loaded
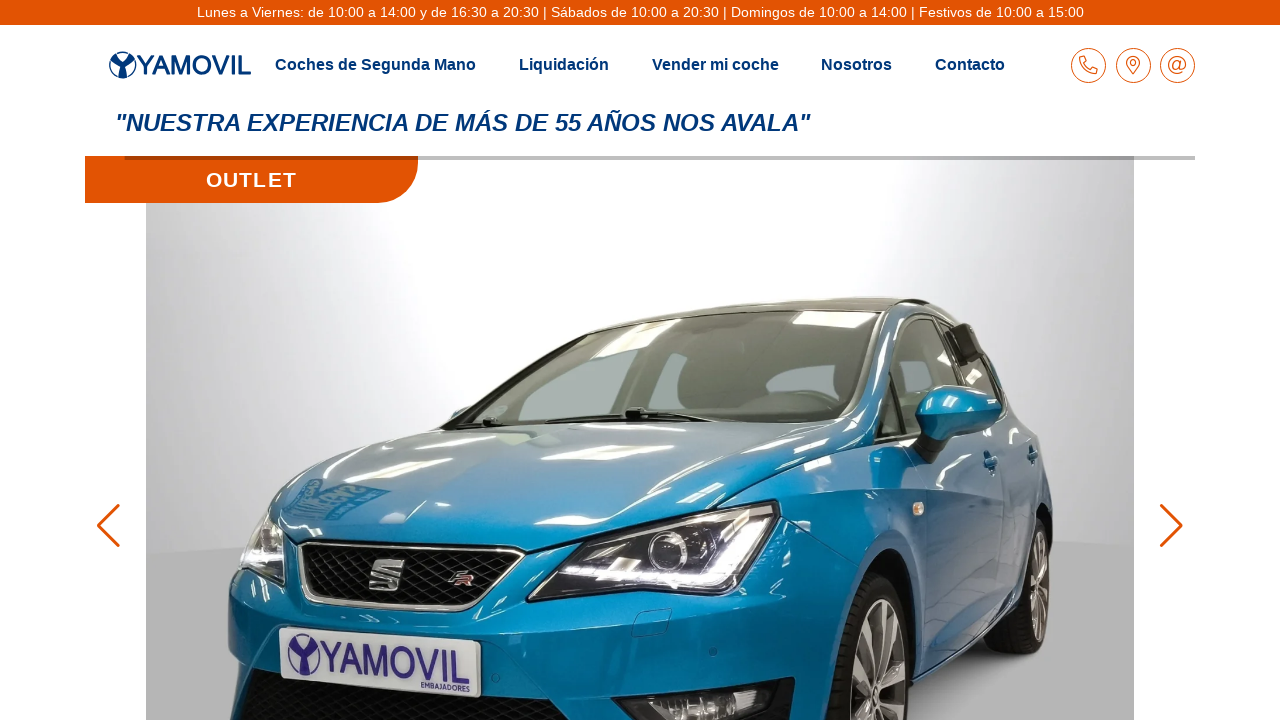

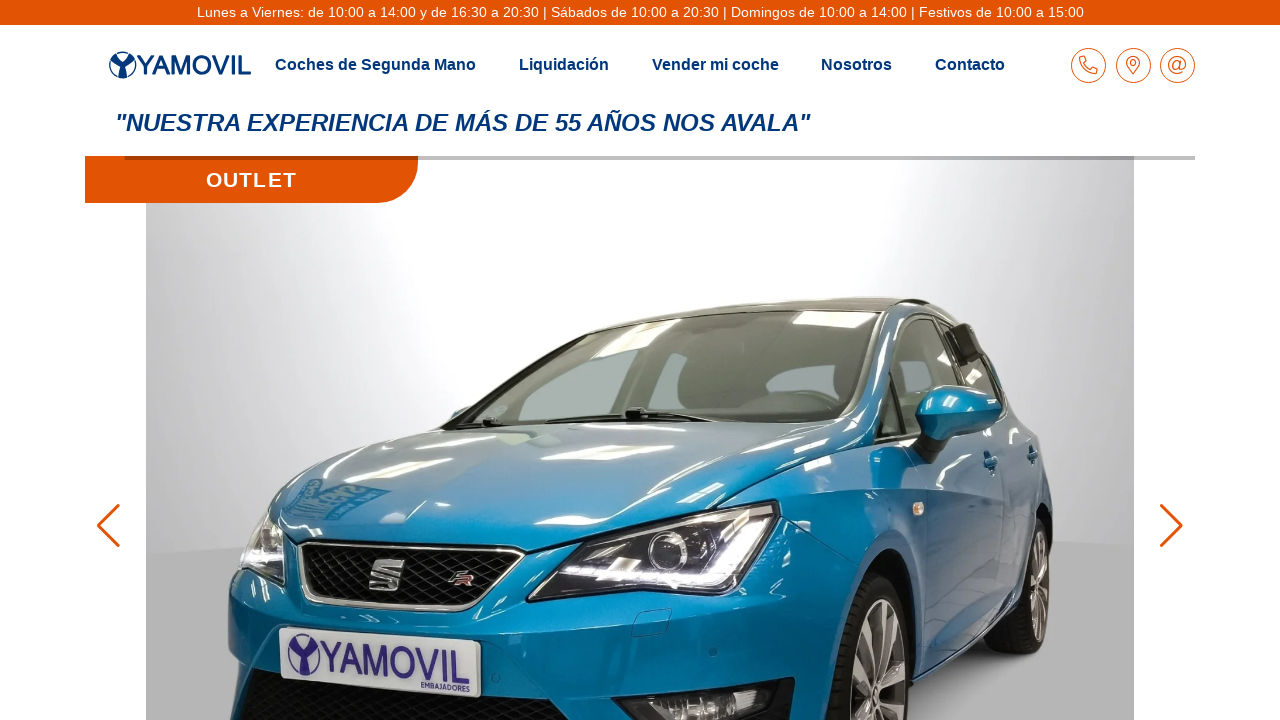